Tests the Caesar cipher decoder by selecting decode mode, setting a shift value, entering an encoded message, and verifying the decoded output.

Starting URL: https://www.hanginghyena.com/solvers_a/caesar-cipher-decoder

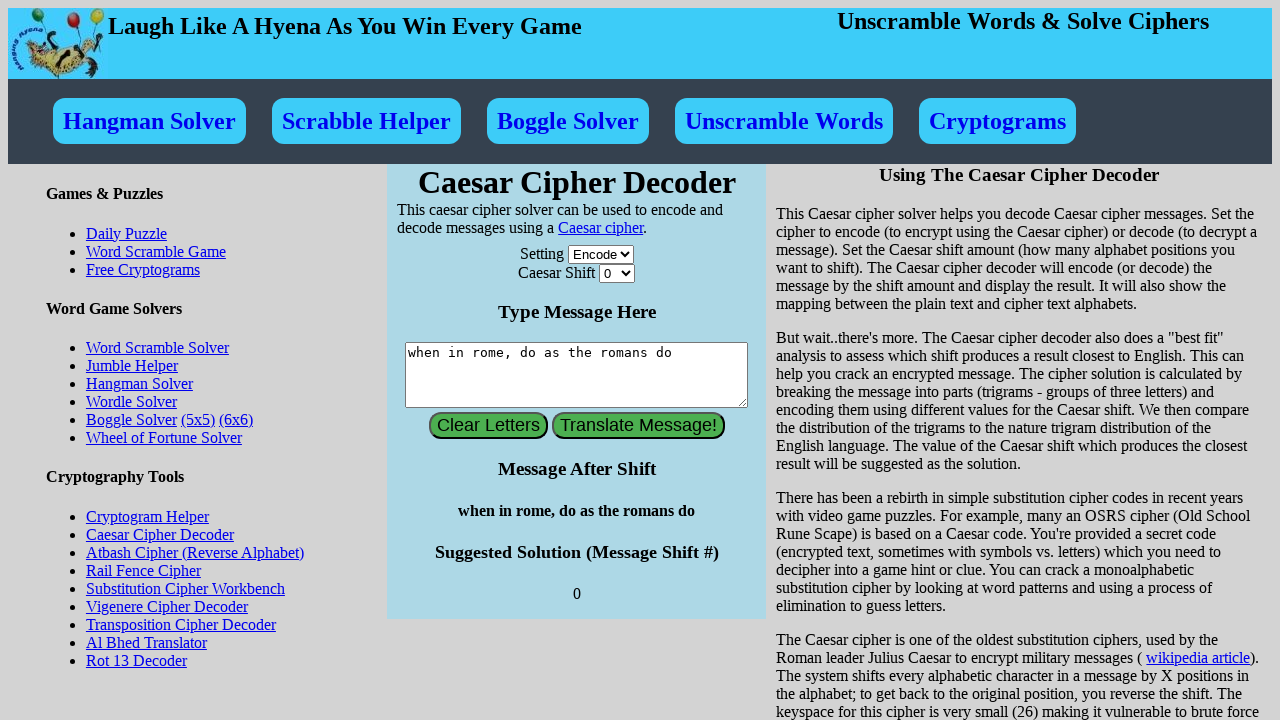

Selected decode mode from decoder setting dropdown on #decoder-setting
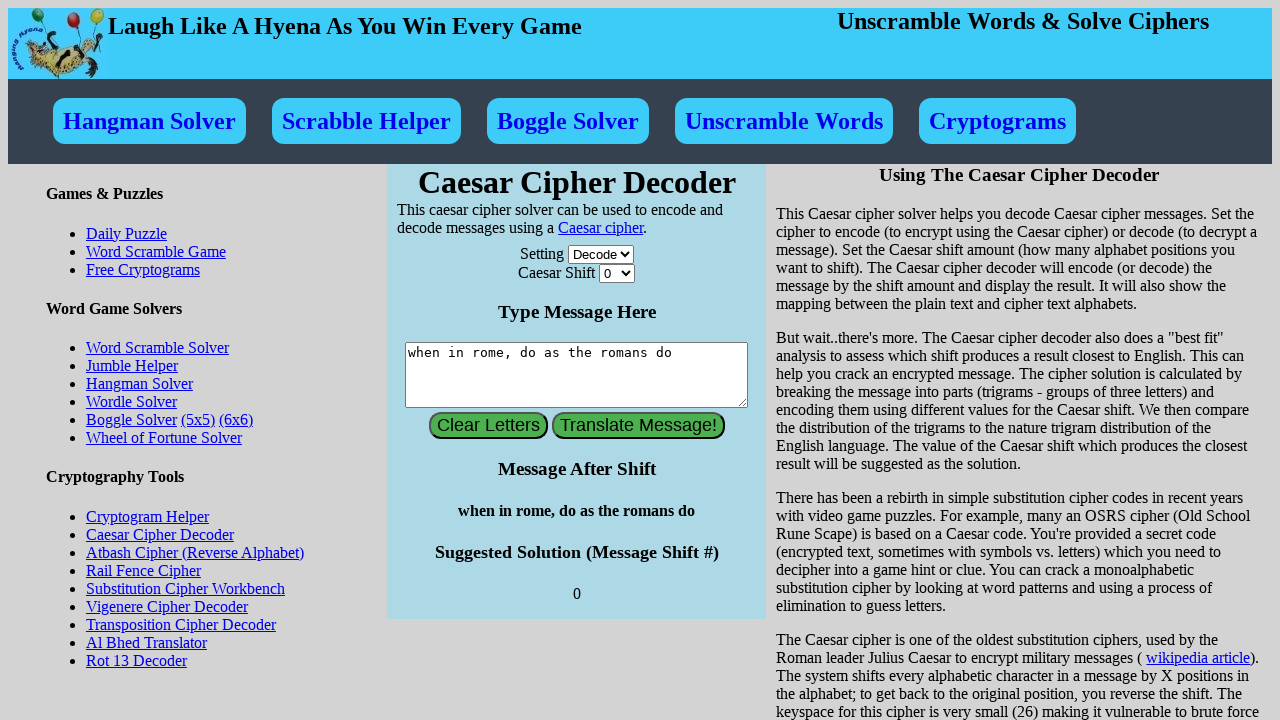

Selected shift amount (5th option) from shift amount dropdown on #shift-amount
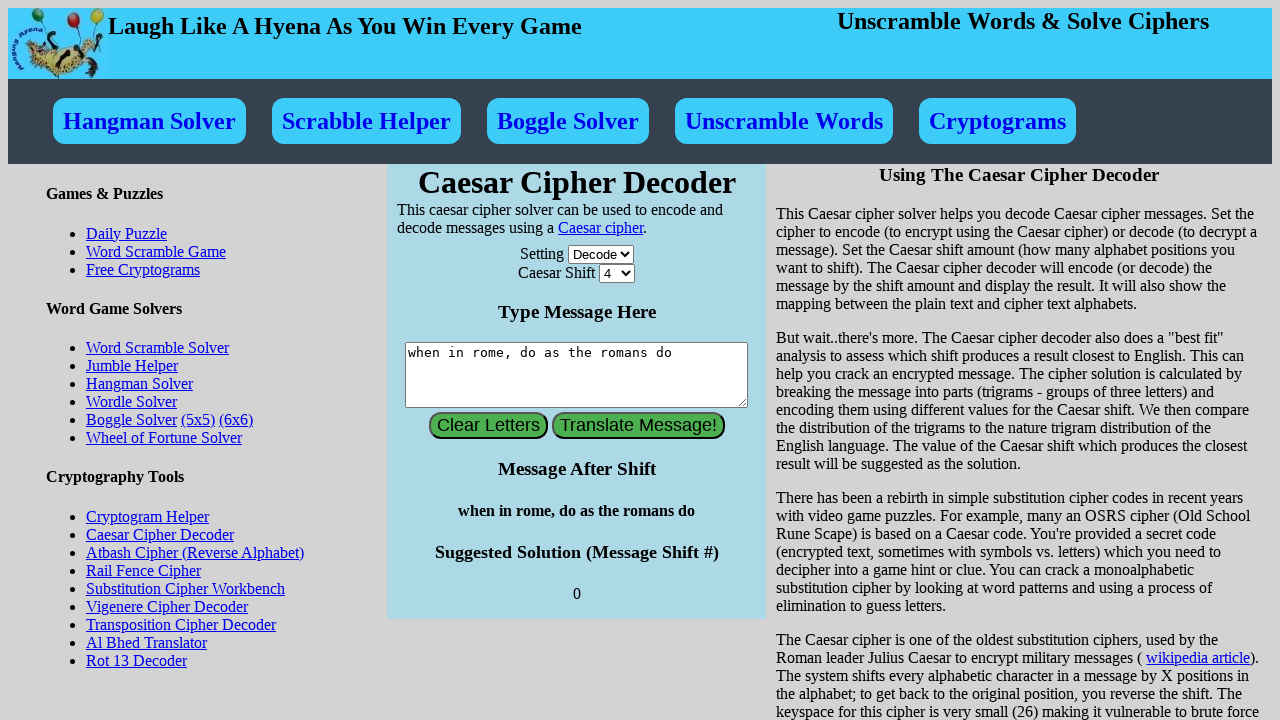

Entered encoded message 'Vhfuhw Phvvdjh Wr Ghfrgh' into the input field on #letters
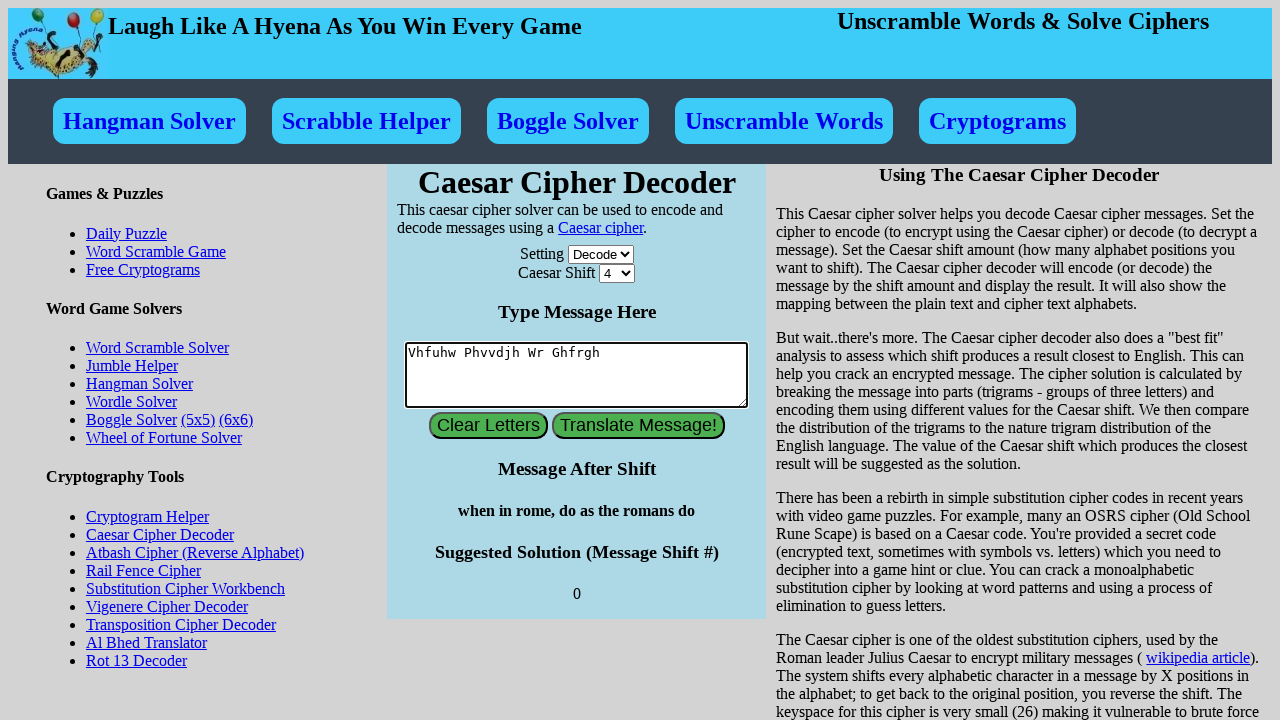

Clicked submit button to decode the message at (638, 426) on #submit
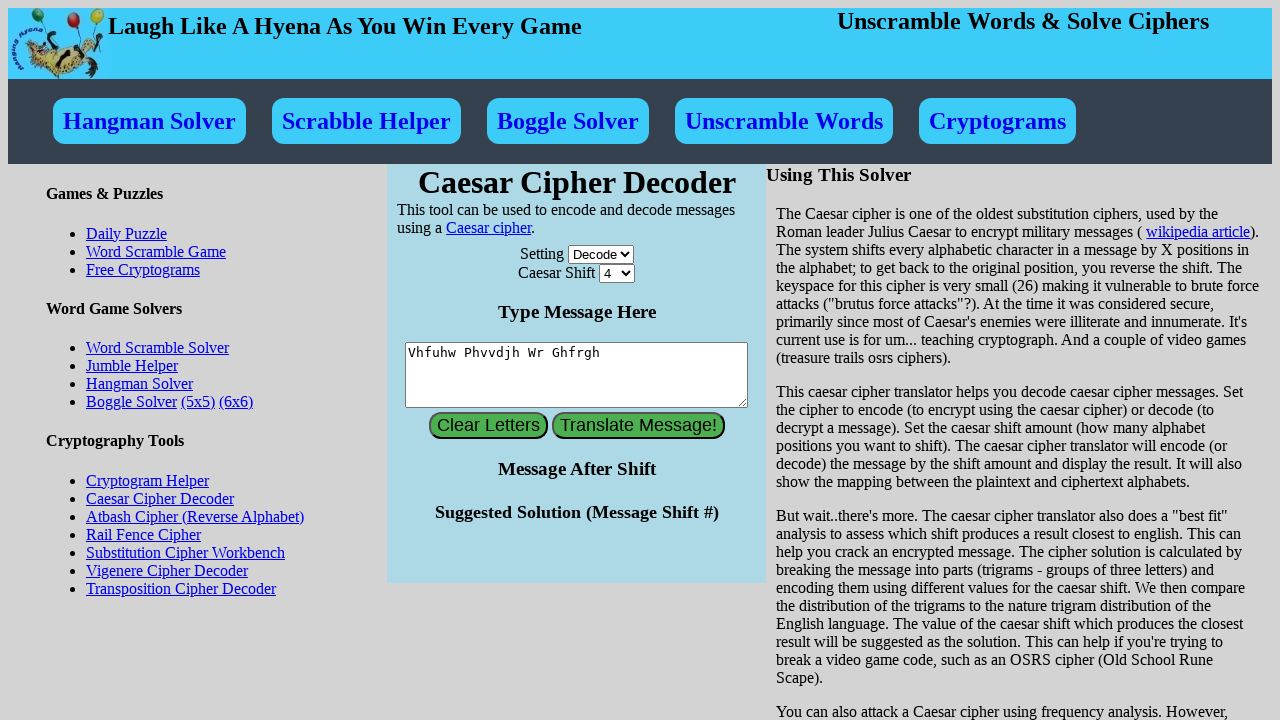

Decoded message element appeared on the page
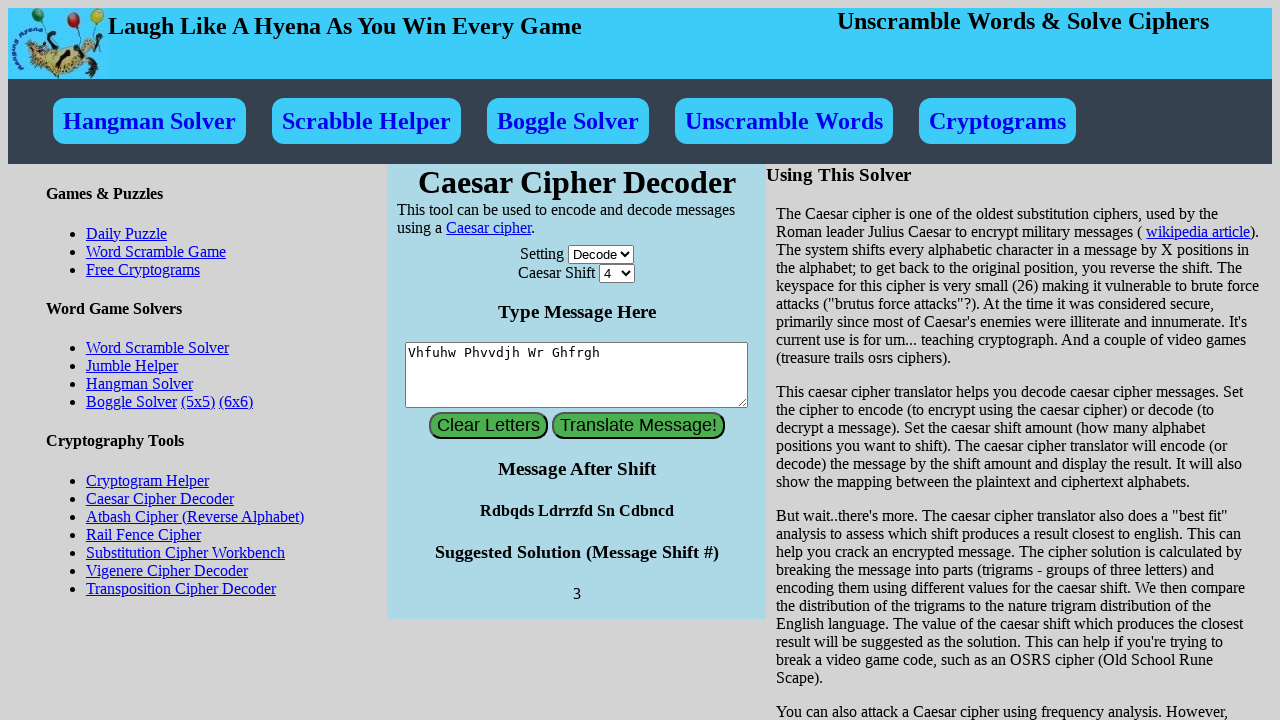

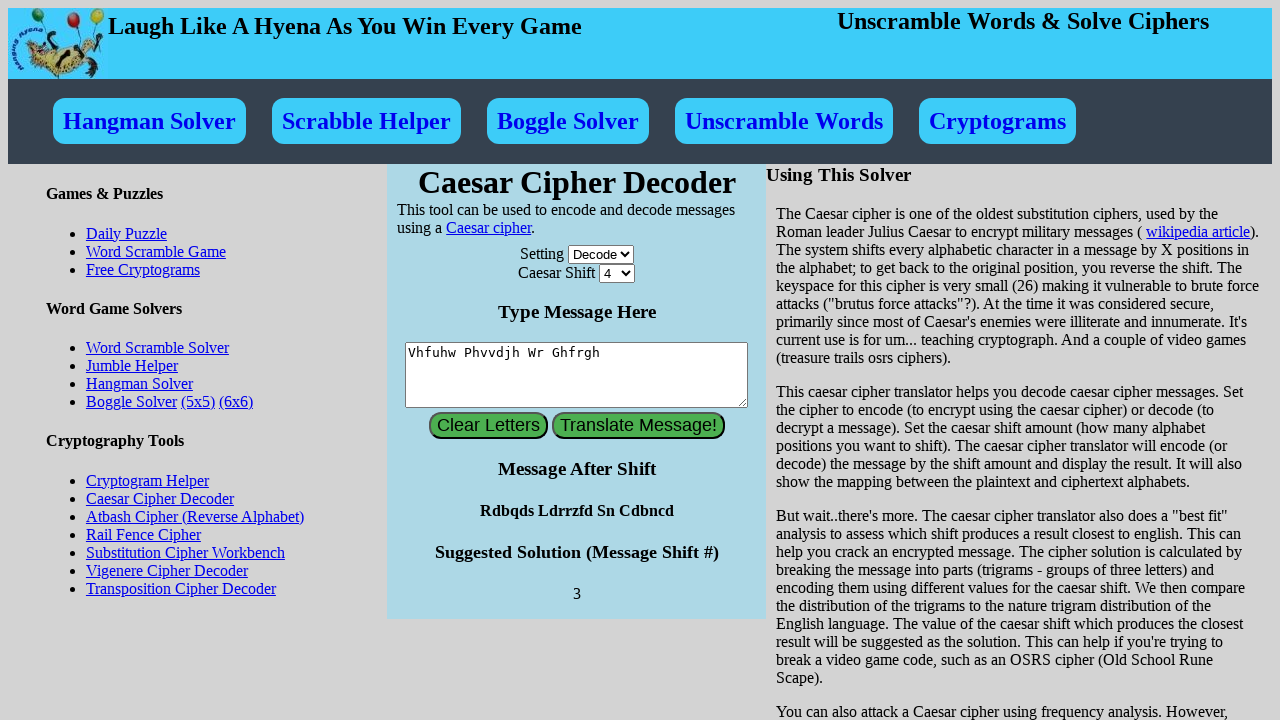